Tests table sorting functionality by clicking the "Due" column header twice and verifying the values are sorted in descending order

Starting URL: http://the-internet.herokuapp.com/tables

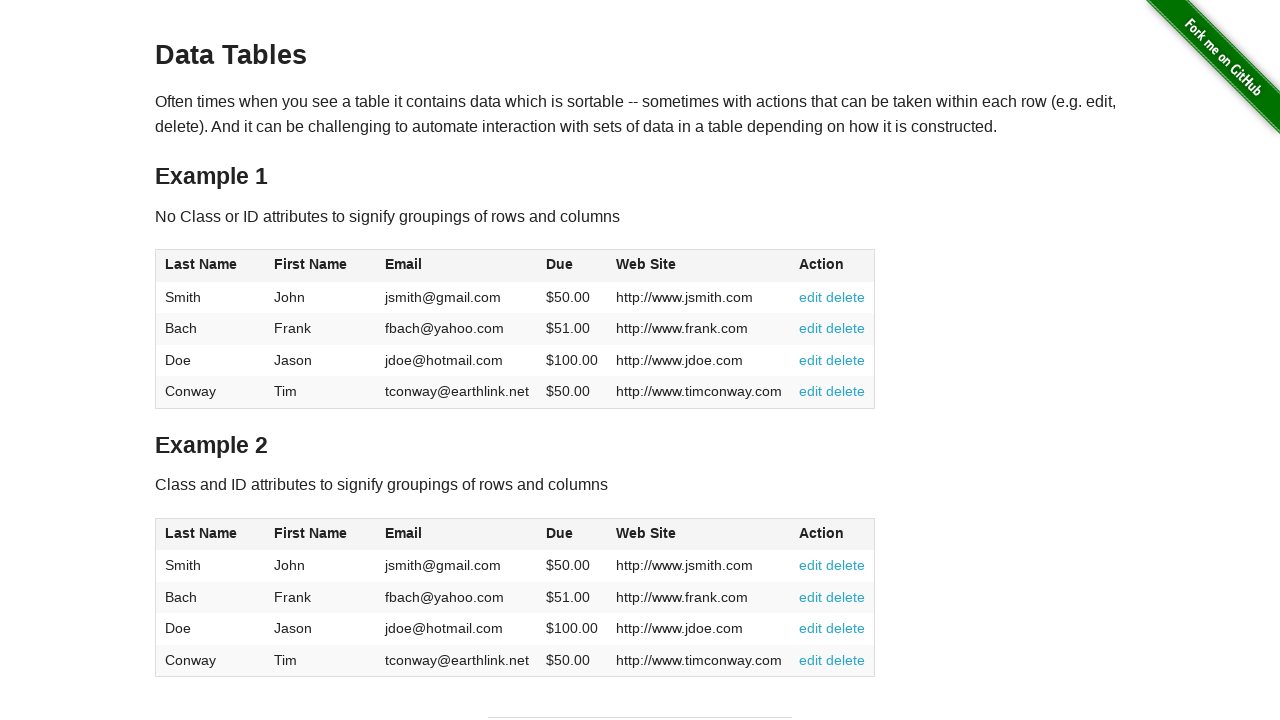

Clicked Due column header (first click) at (572, 266) on #table1 thead tr th:nth-of-type(4)
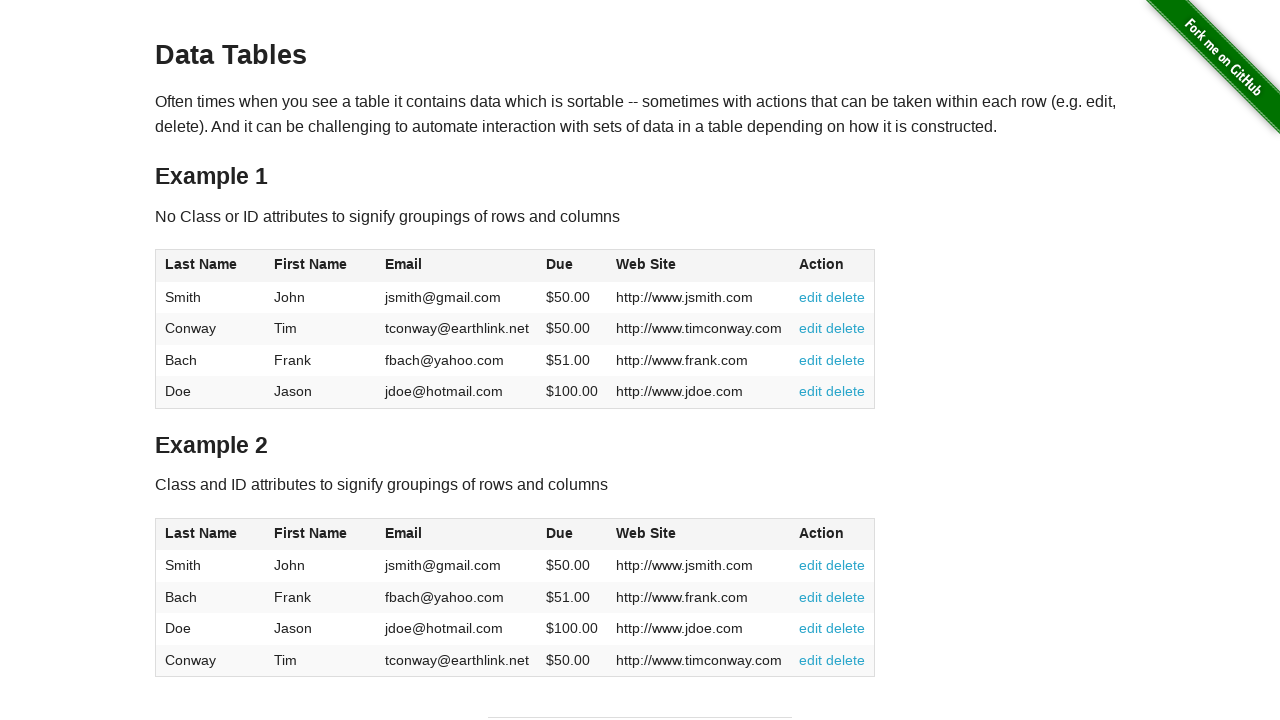

Clicked Due column header (second click) to sort descending at (572, 266) on #table1 thead tr th:nth-of-type(4)
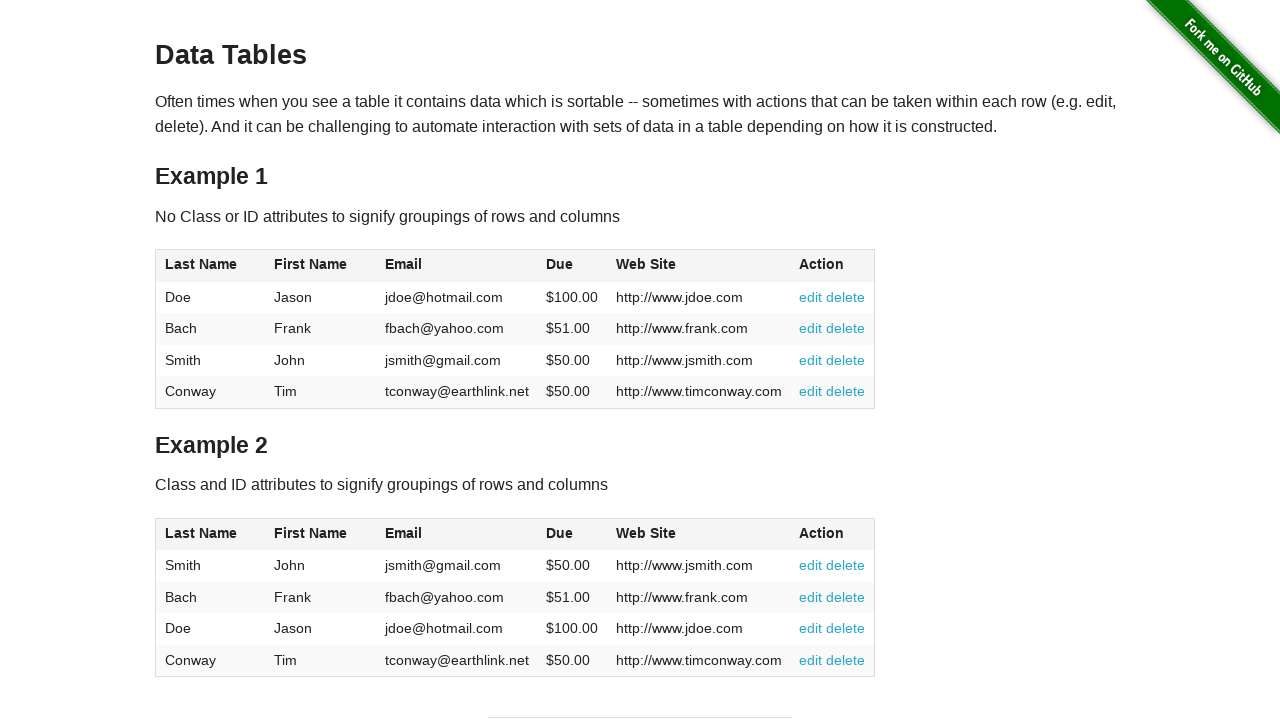

Waited for table body Due column to load
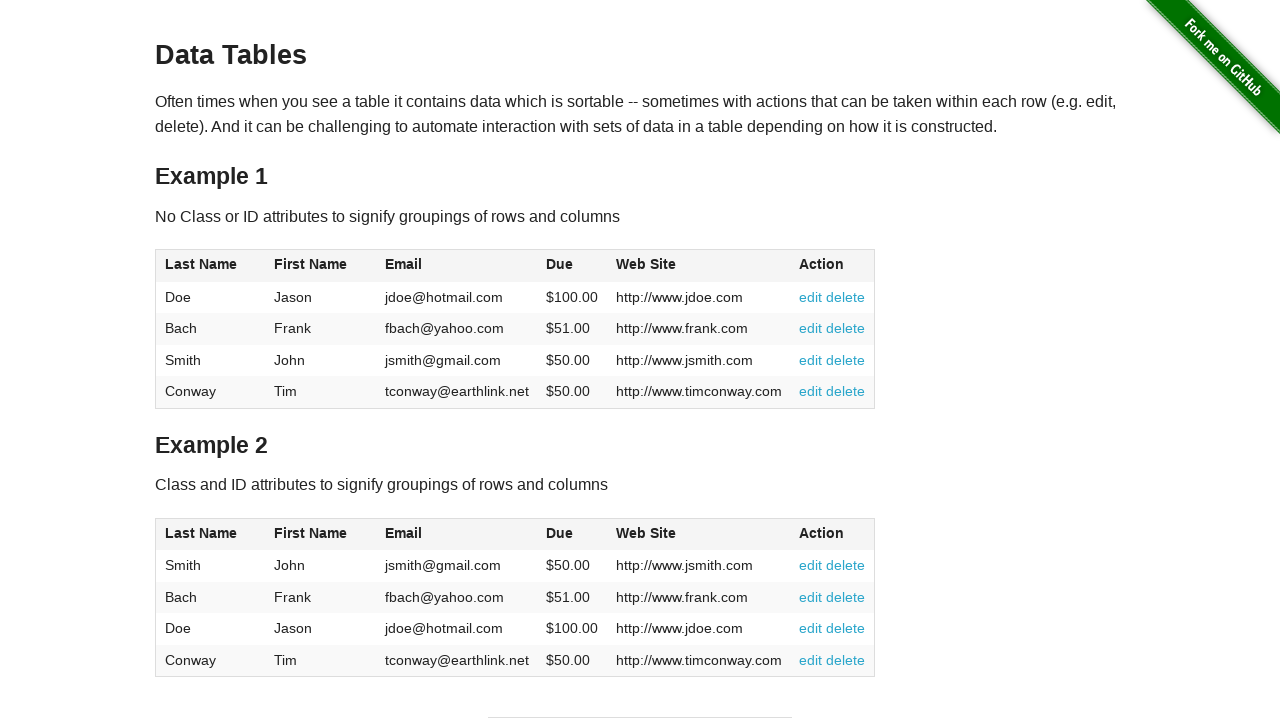

Retrieved all Due column values from table
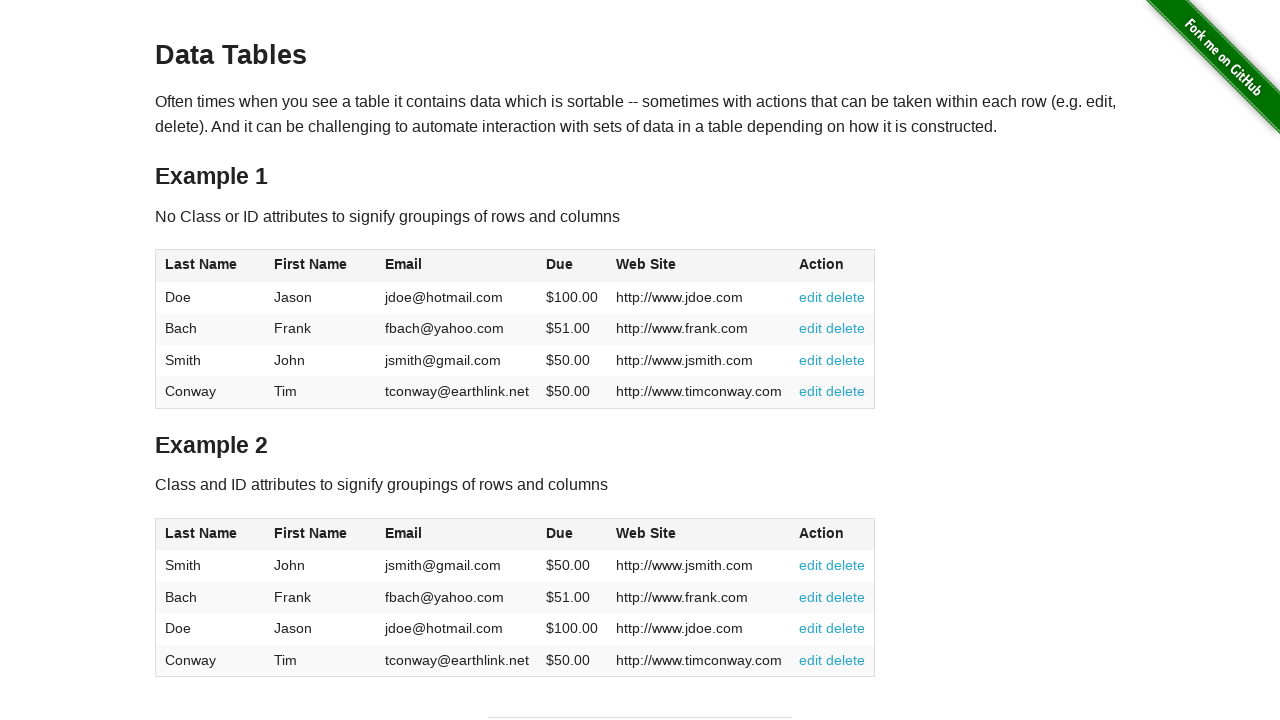

Verified Due column values are sorted in descending order
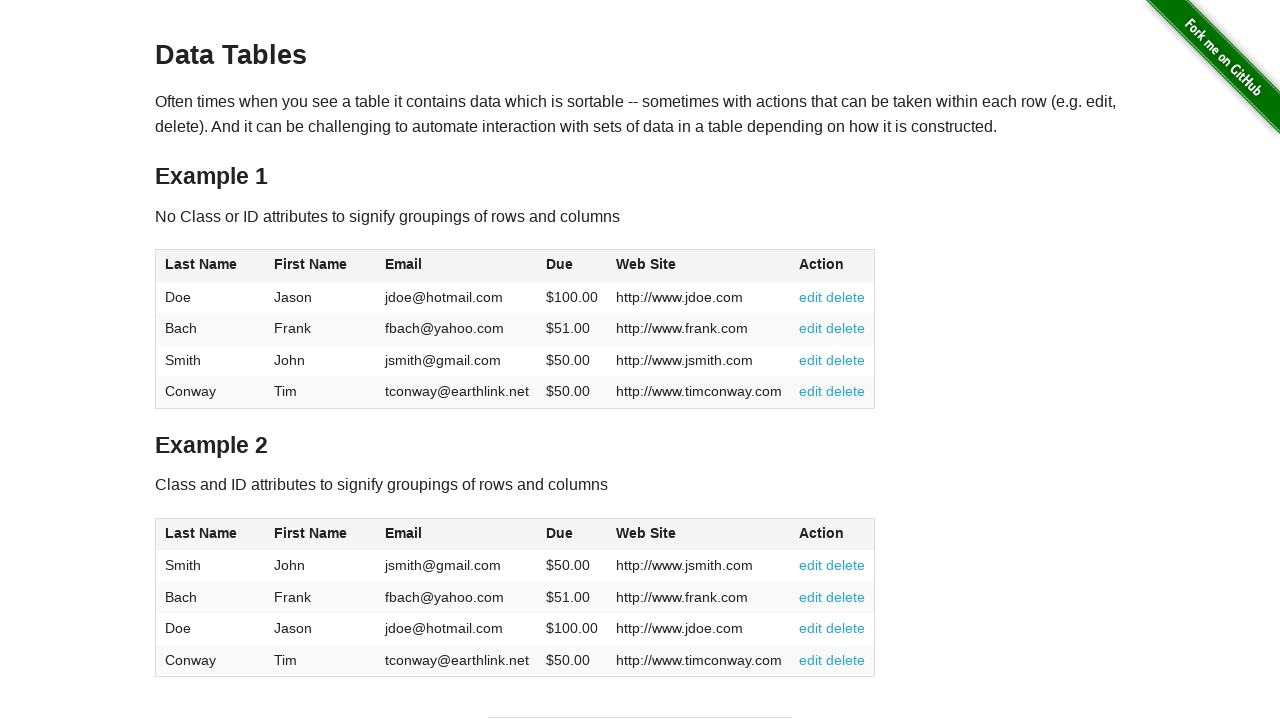

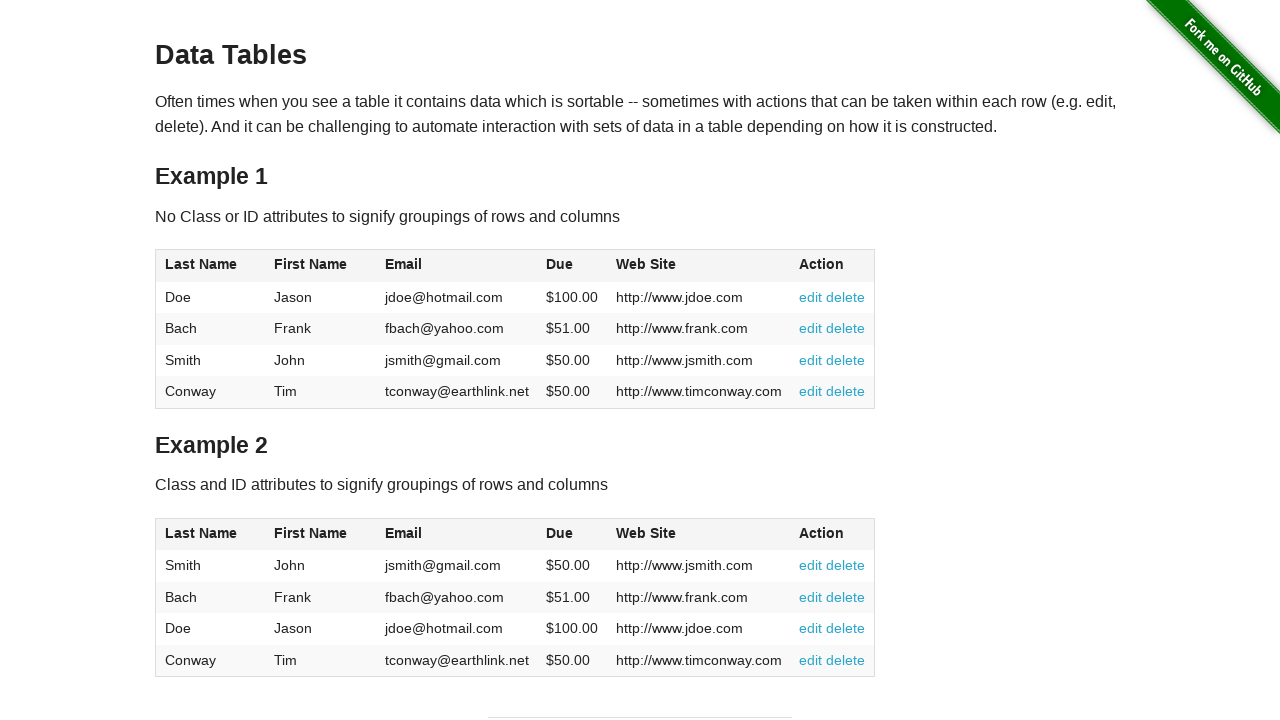